Tests scrolling functionality on a practice automation page by scrolling the window down and then scrolling within a specific table element with a fixed header.

Starting URL: https://rahulshettyacademy.com/AutomationPractice/

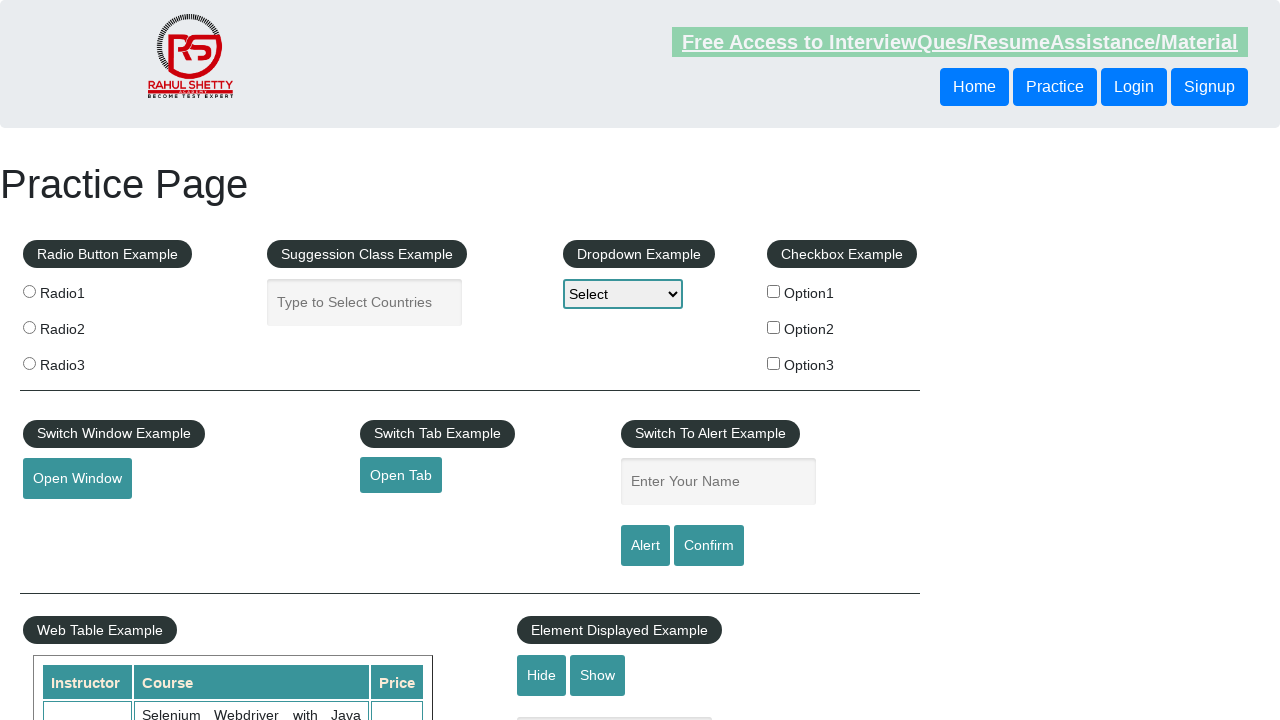

Scrolled window down by 1000 pixels
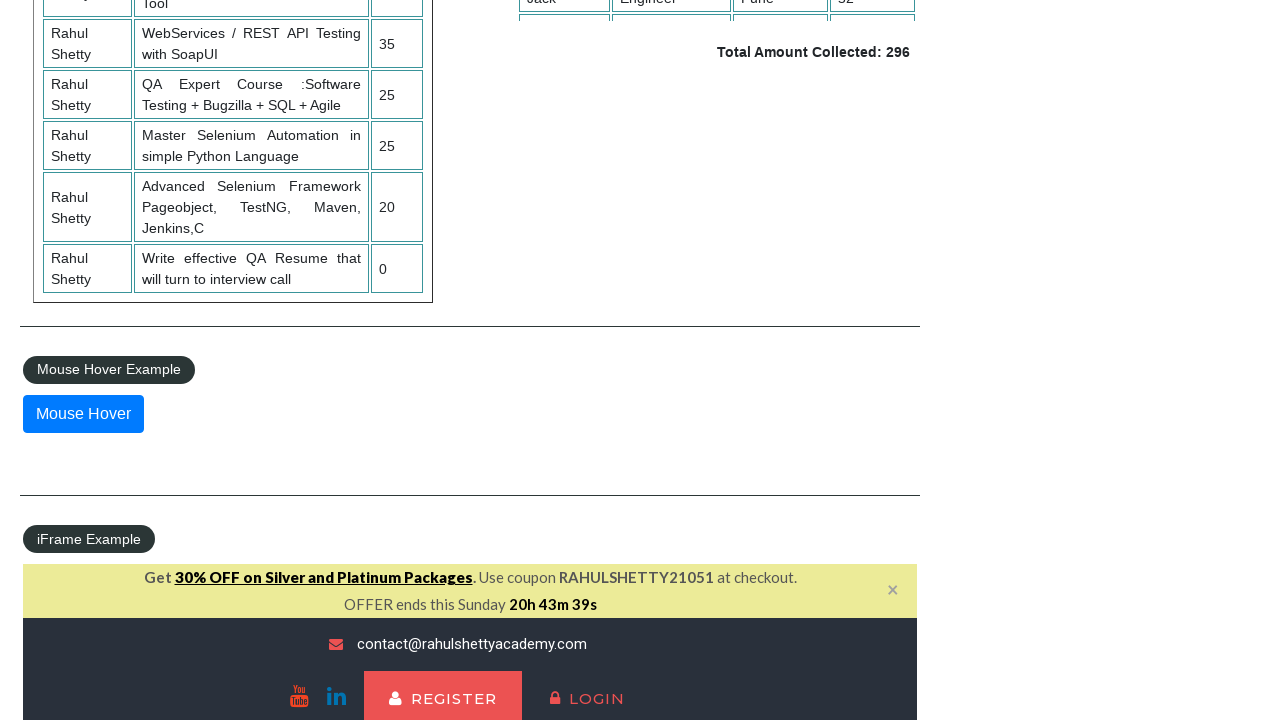

Scrolled table with fixed header down by 5000 pixels
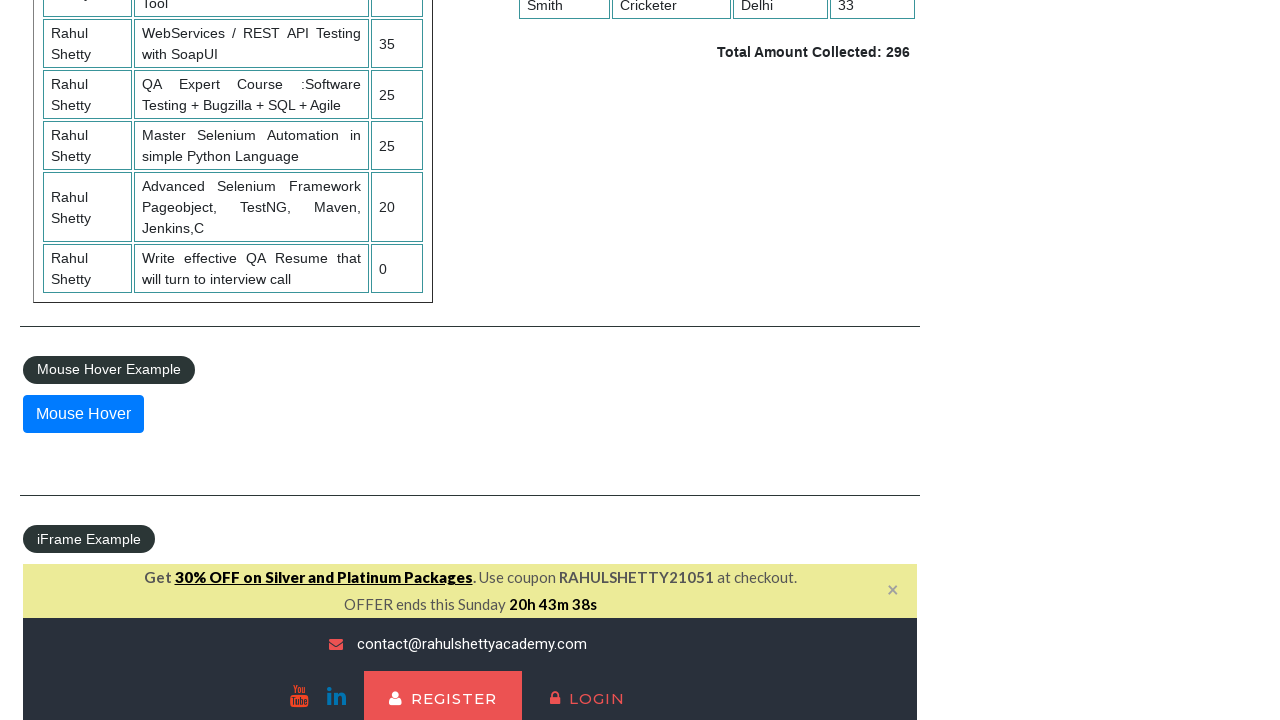

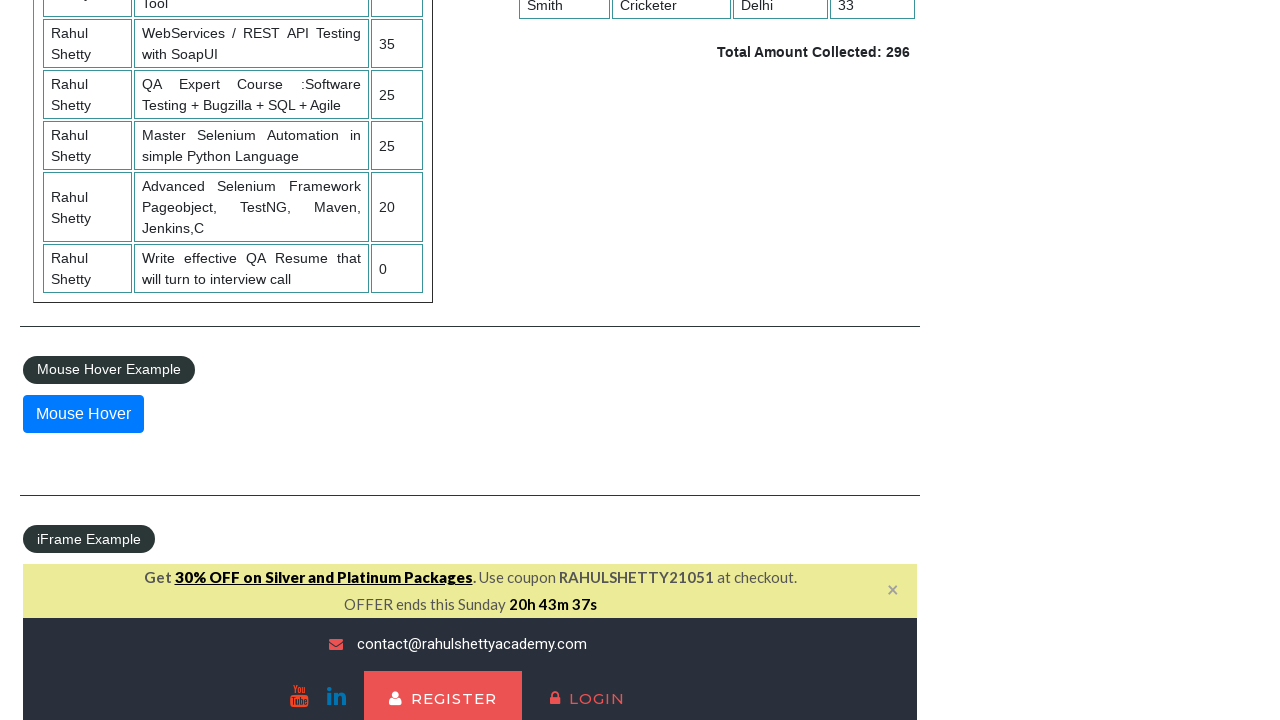